Tests successful registration with valid data including zip code and all required fields

Starting URL: https://sharelane.com/

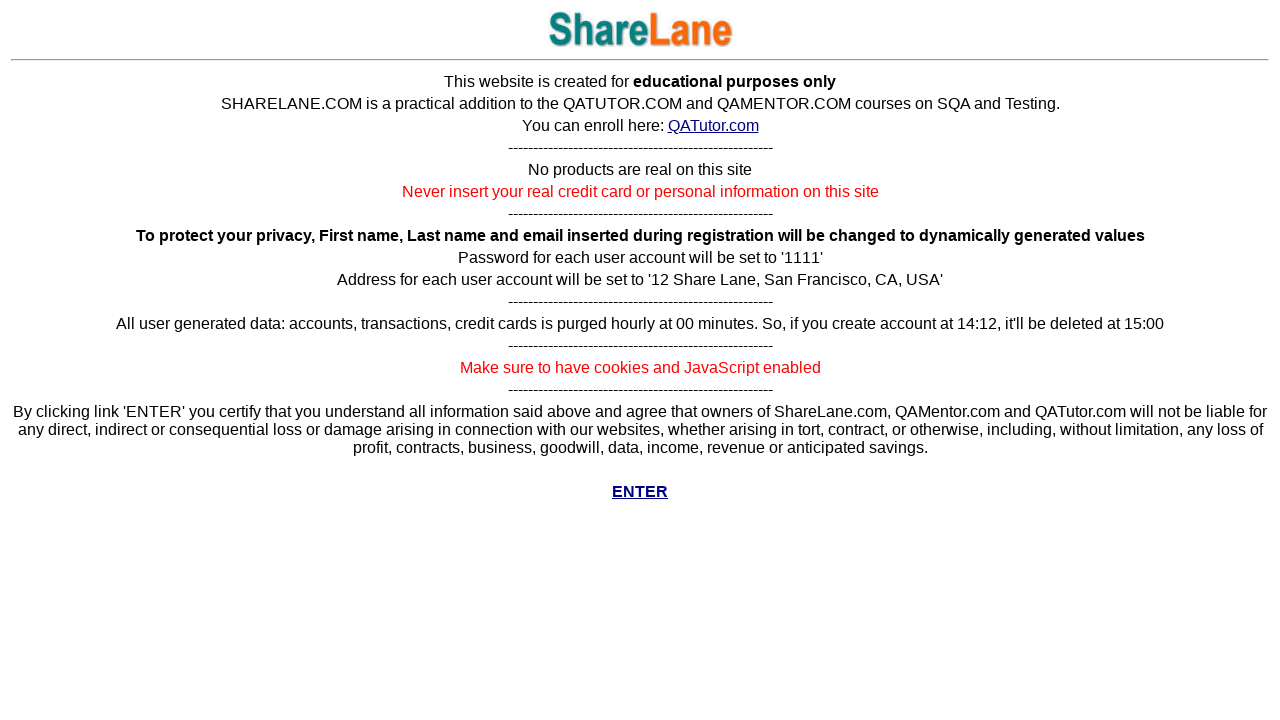

Clicked ENTER button to access ShareLane at (640, 492) on a[href='../cgi-bin/main.py']
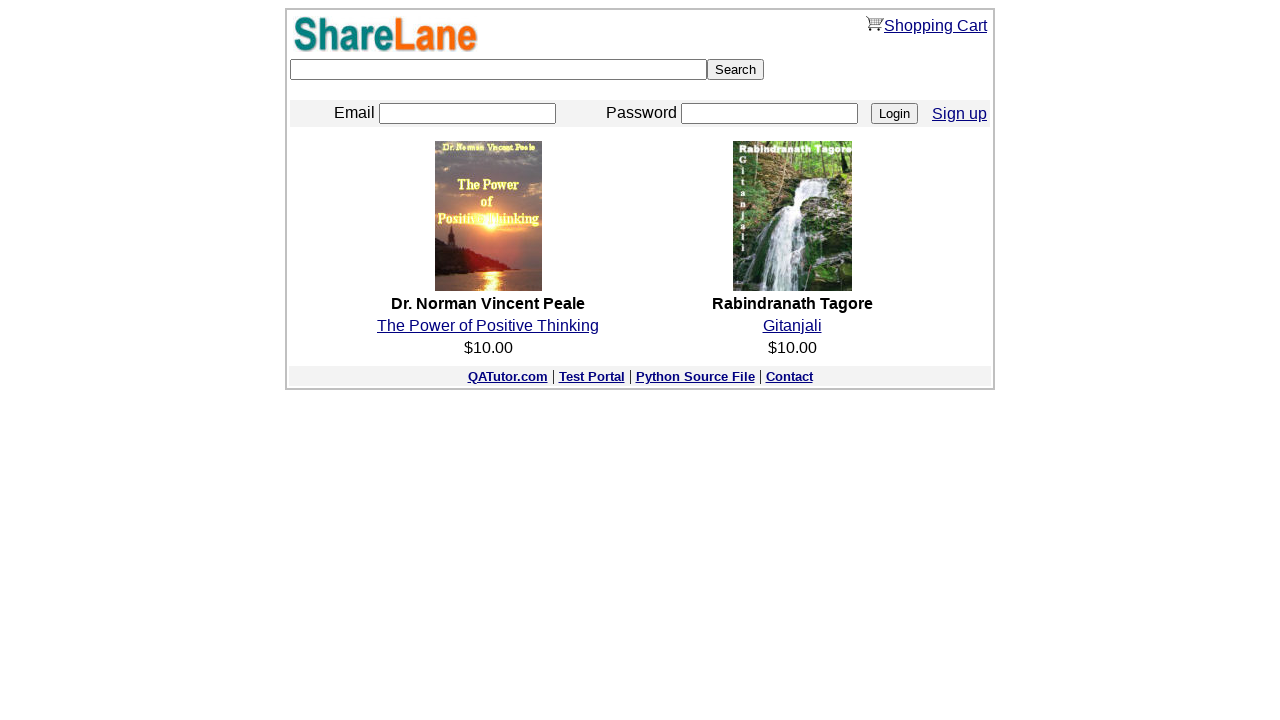

Clicked Sign up link to navigate to registration page at (960, 113) on a[href='./register.py']
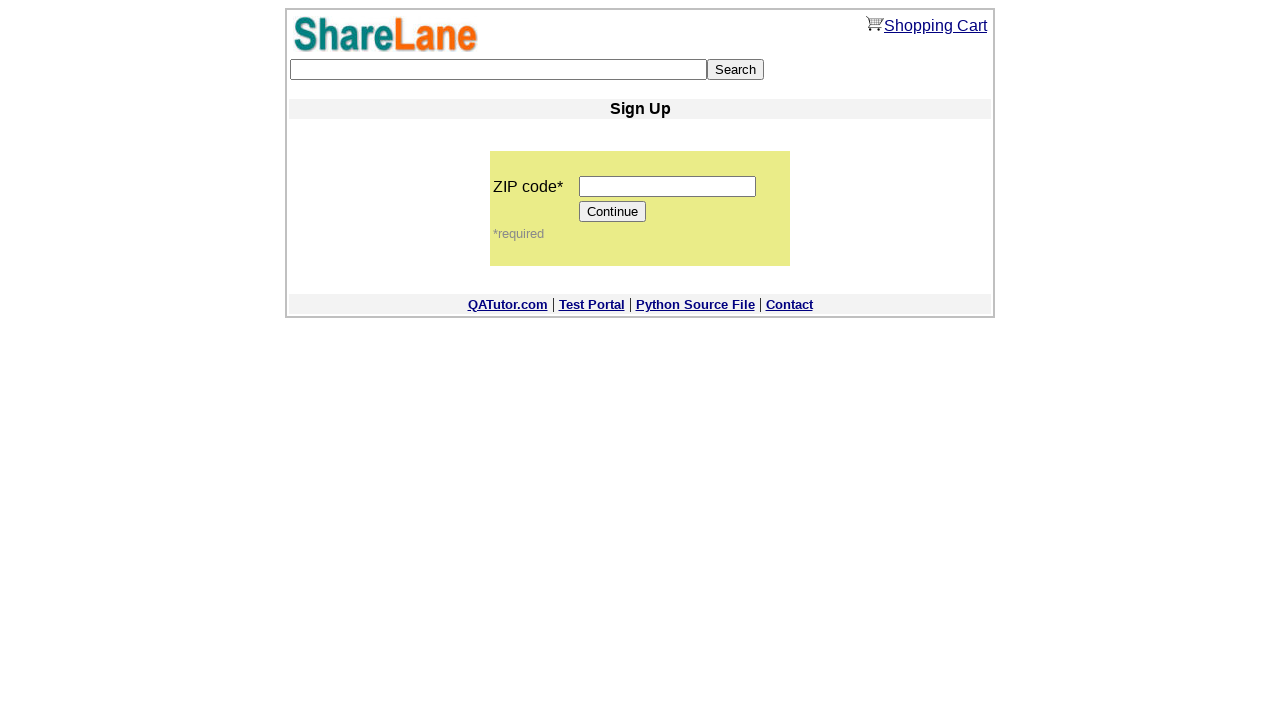

Filled zip code field with '12345' on input[name='zip_code']
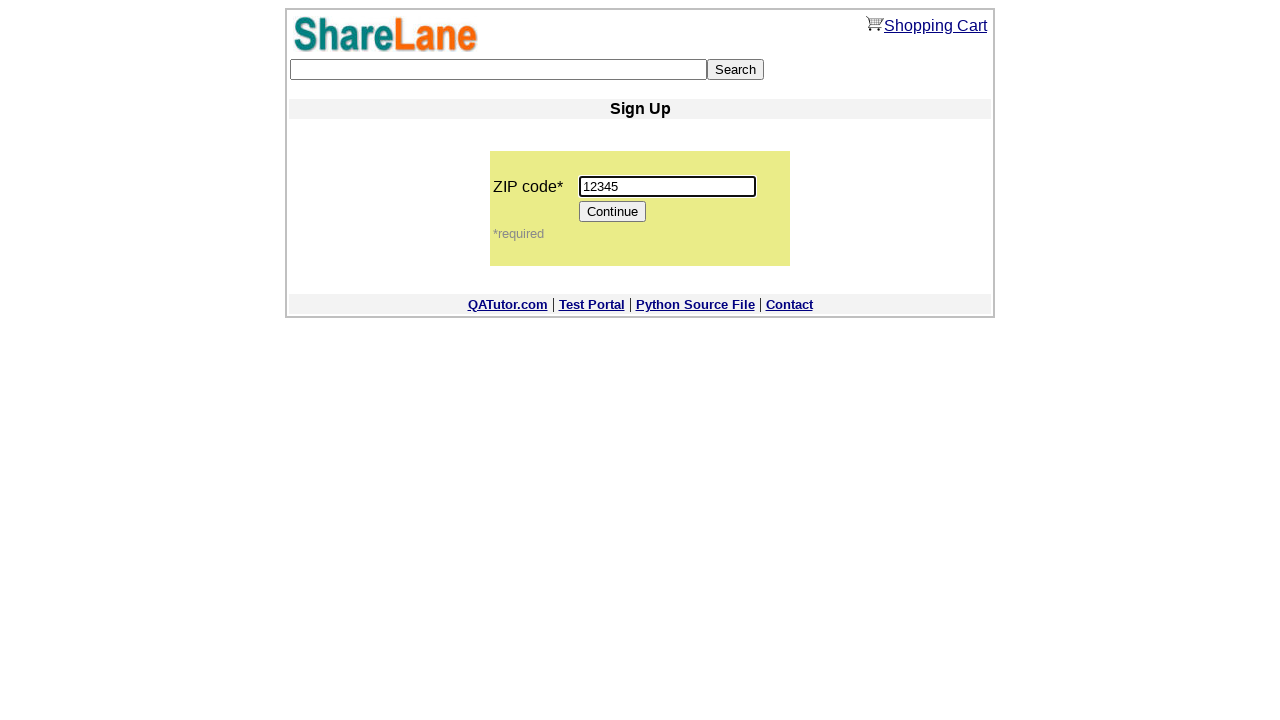

Clicked Continue button to proceed with registration form at (613, 212) on input[value='Continue']
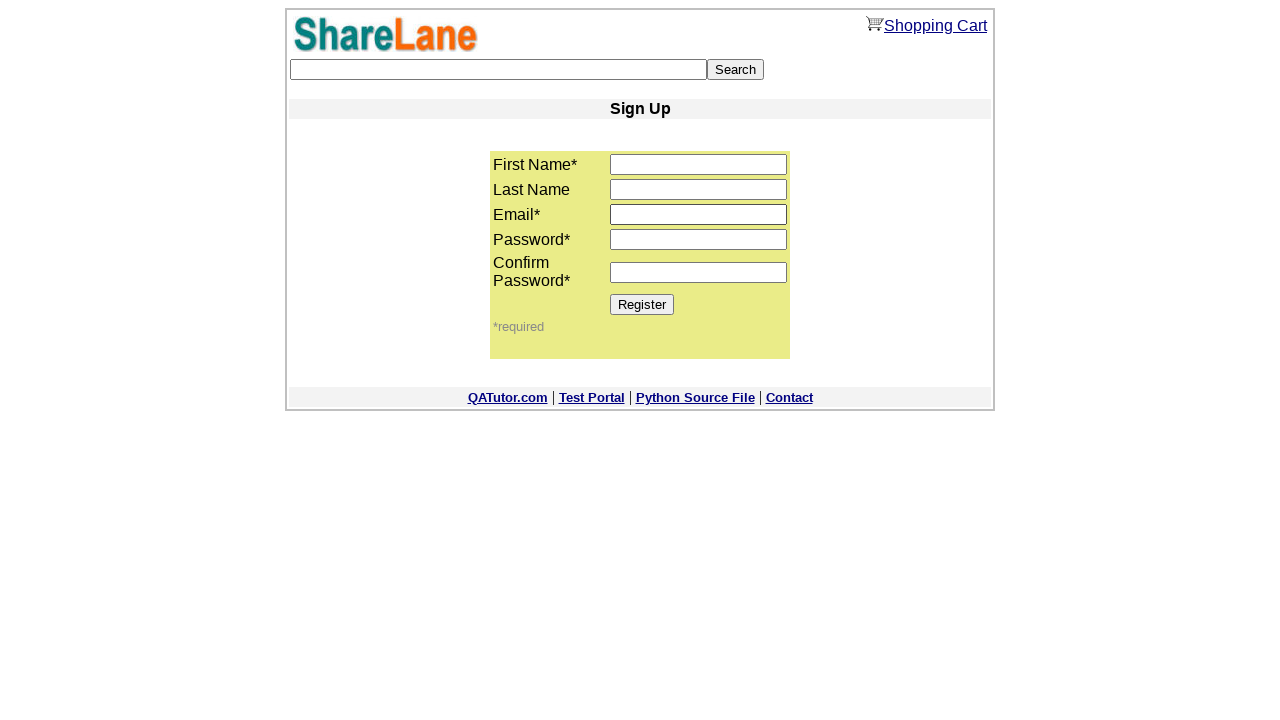

Filled first name field with 'Alex' on input[name='first_name']
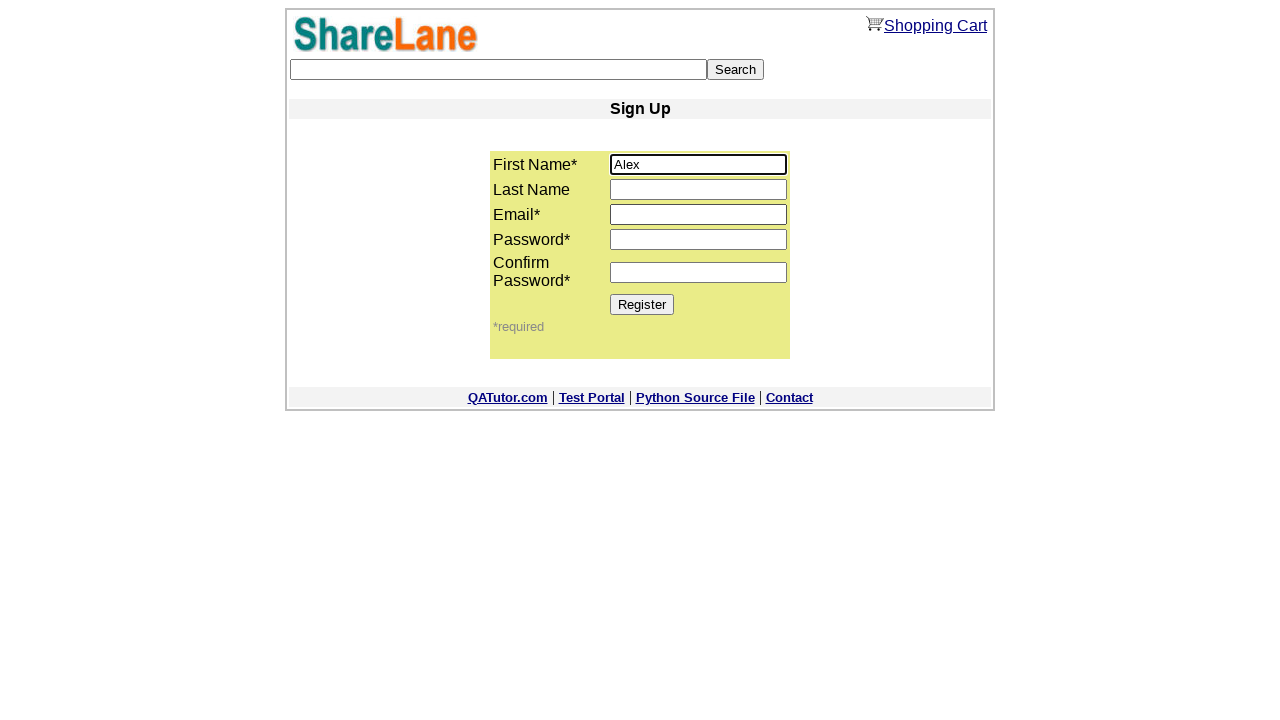

Filled last name field with 'Smith' on input[name='last_name']
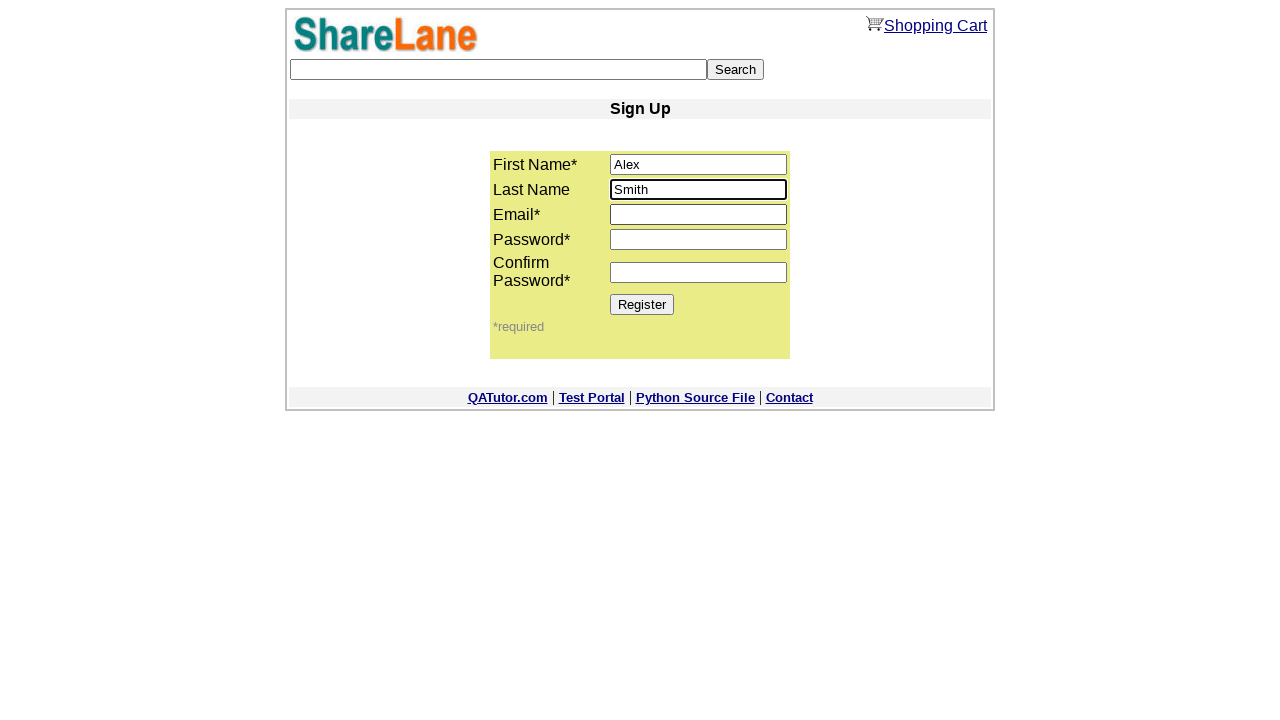

Filled email field with 'Test@mail.ru' on input[name='email']
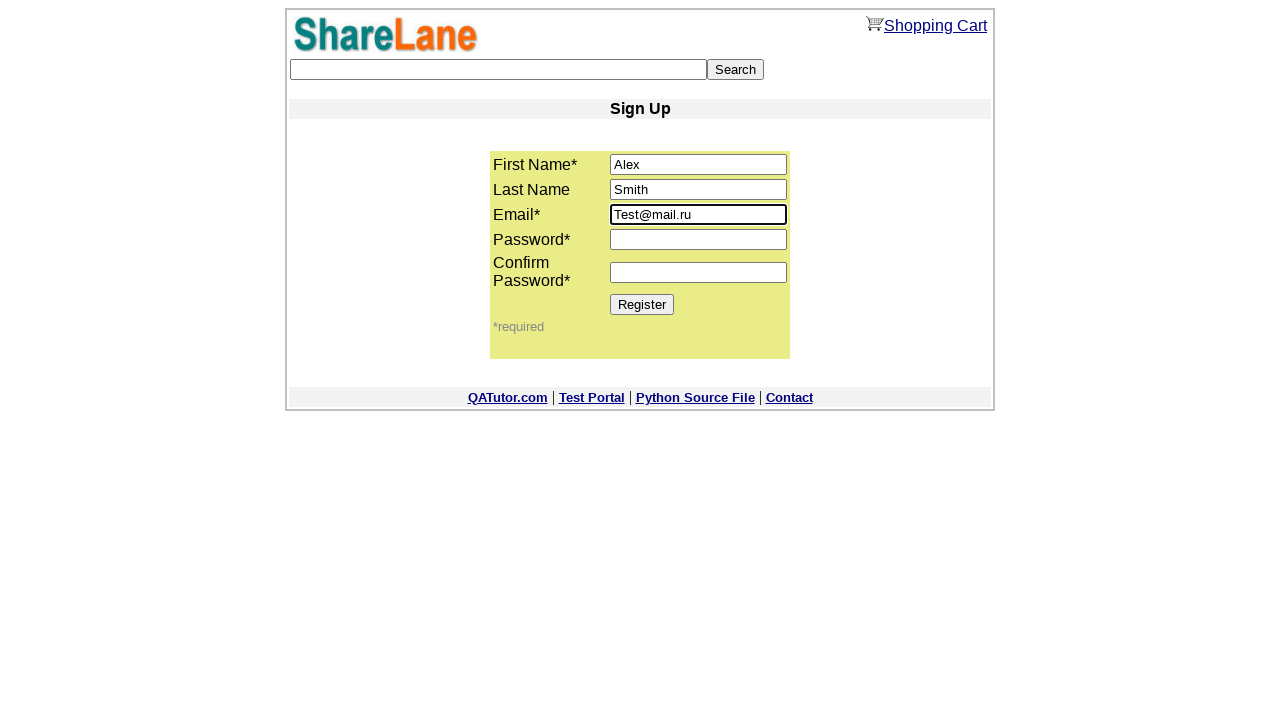

Filled password field with secure password on input[name='password1']
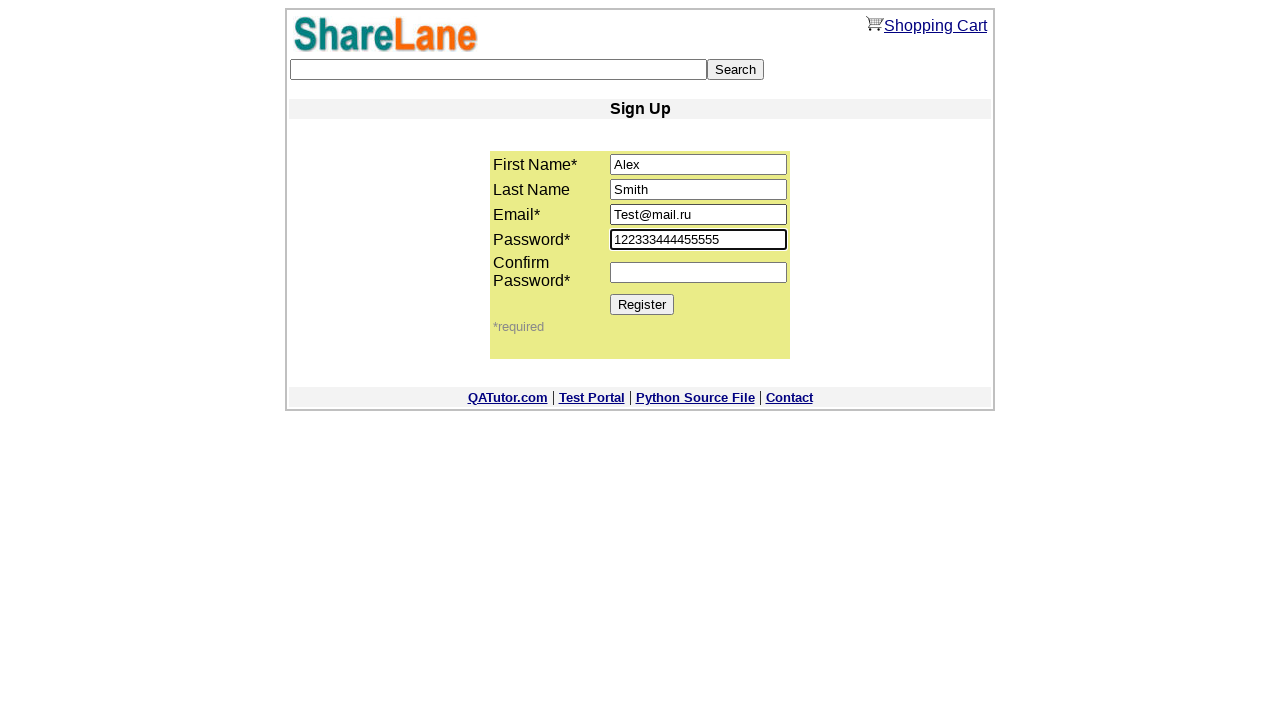

Filled password confirmation field with matching password on input[name='password2']
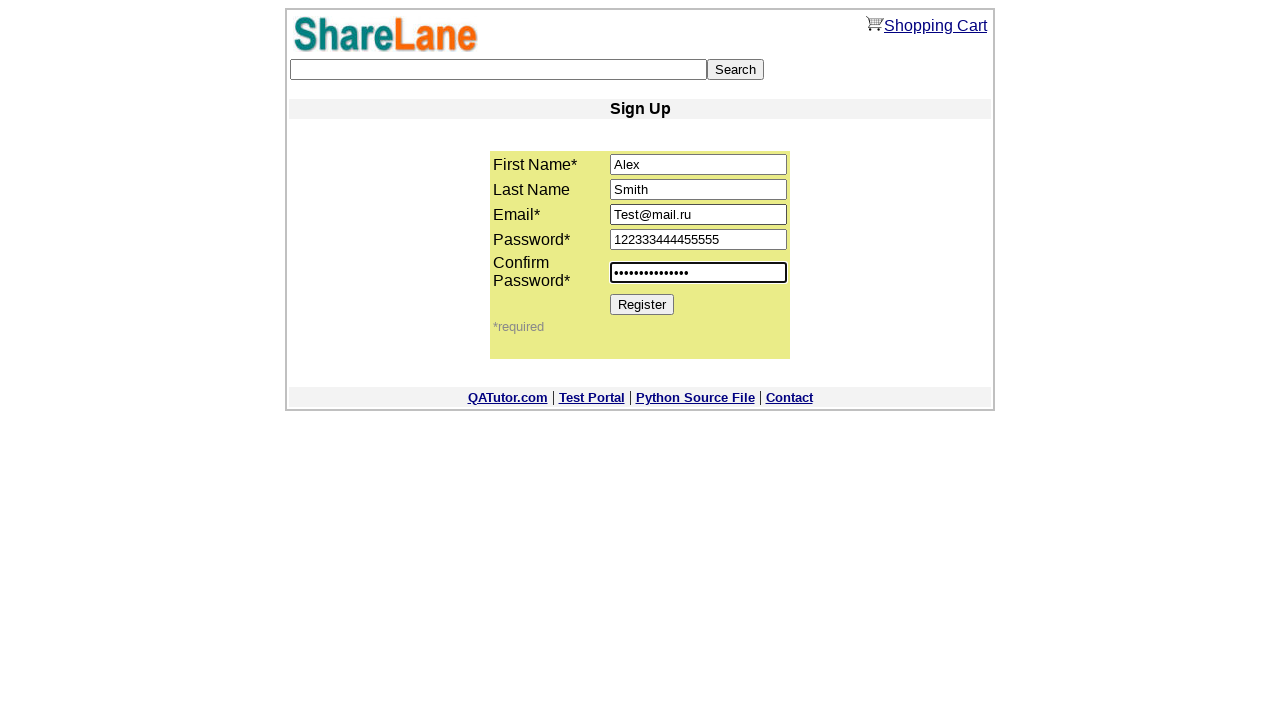

Clicked Register button to submit registration form at (642, 304) on input[value='Register']
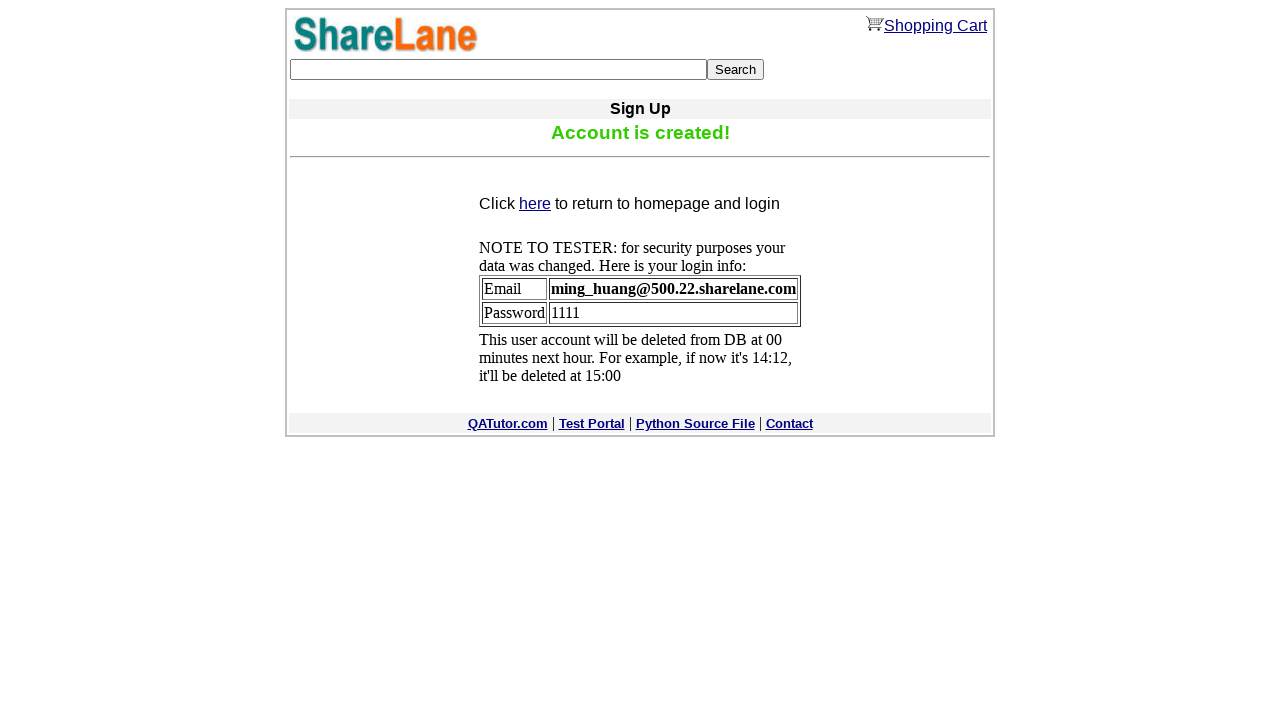

Registration successful - success page loaded with main link visible
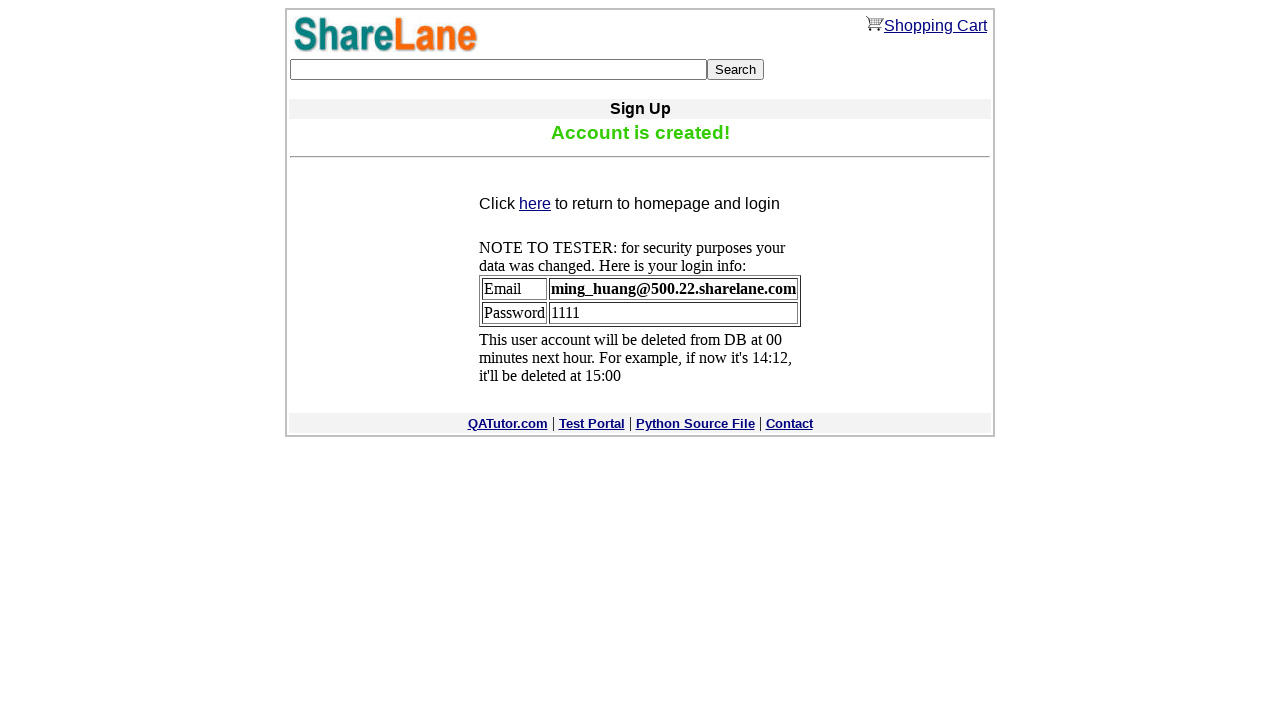

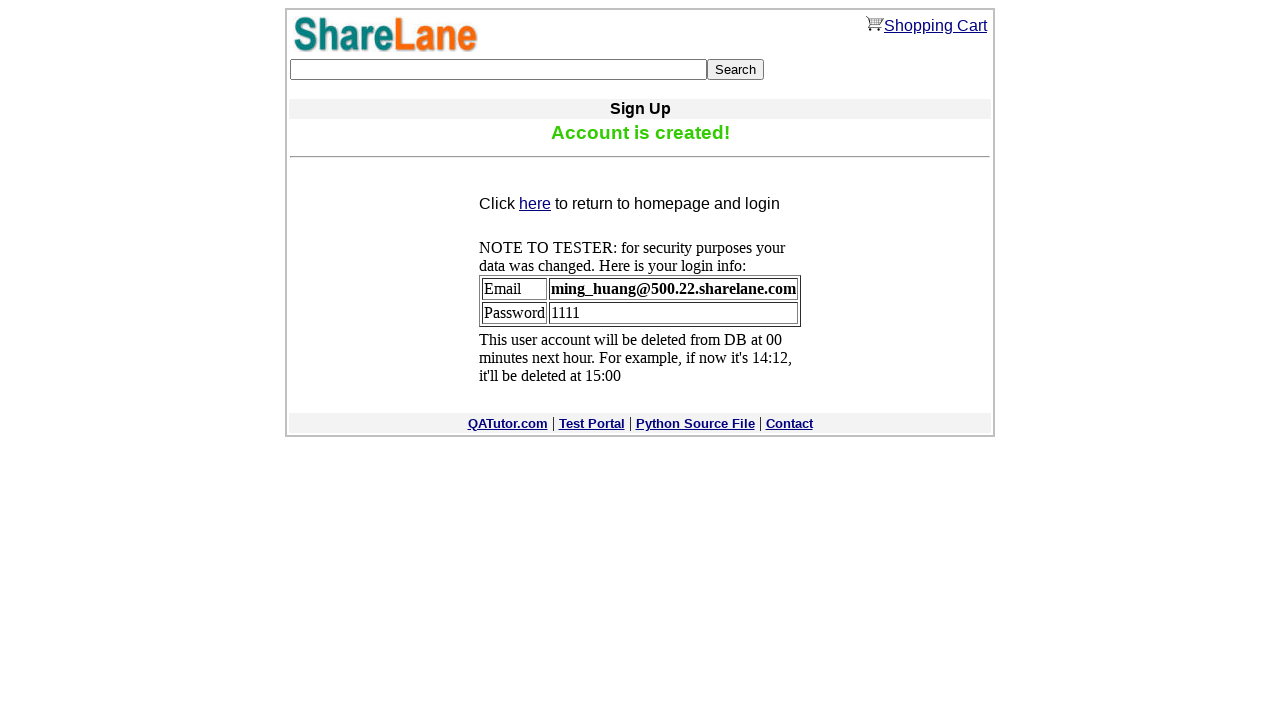